Tests dropdown selection functionality by selecting the first option

Starting URL: https://the-internet.herokuapp.com/dropdown

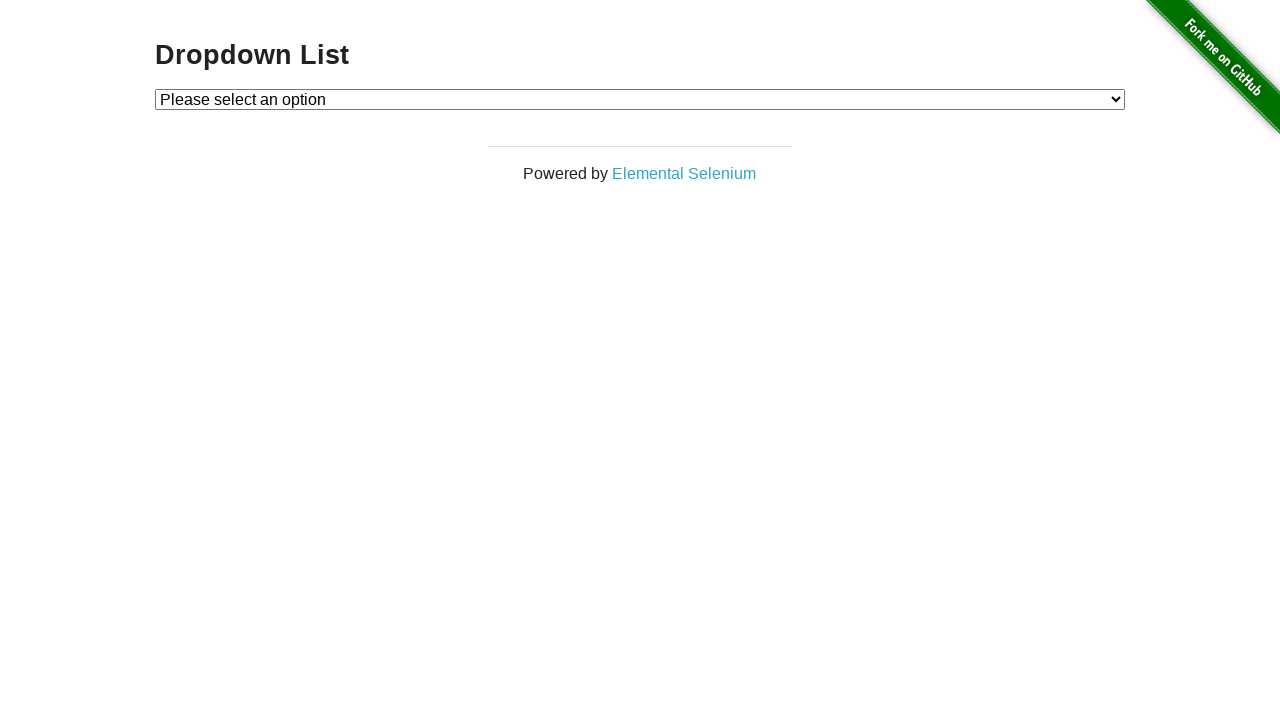

Located dropdown element with id 'dropdown'
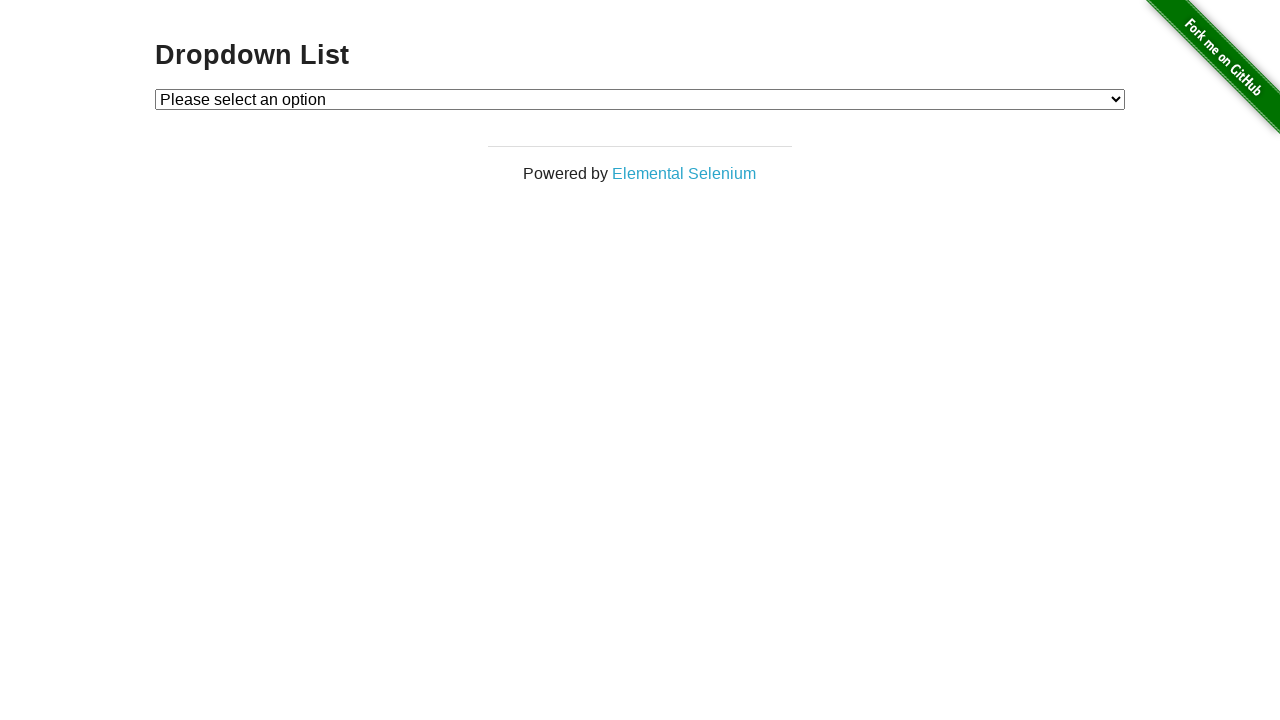

Selected first option (index 1) from dropdown on #dropdown
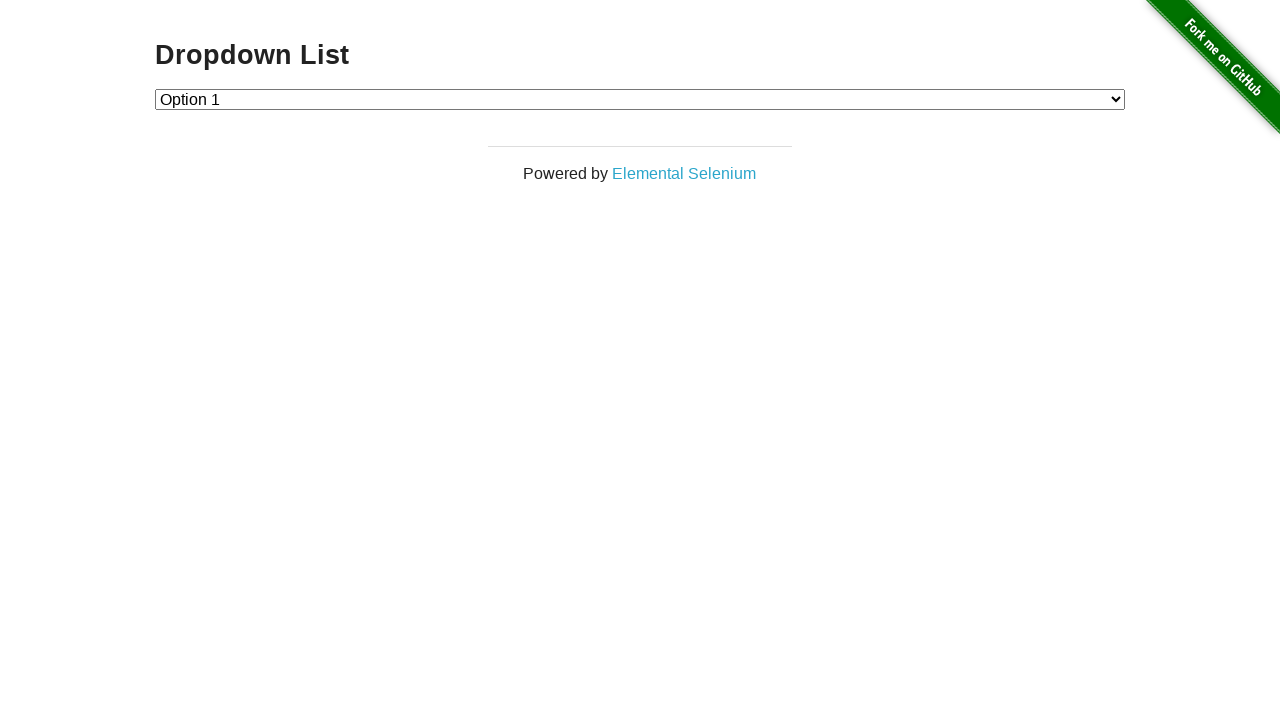

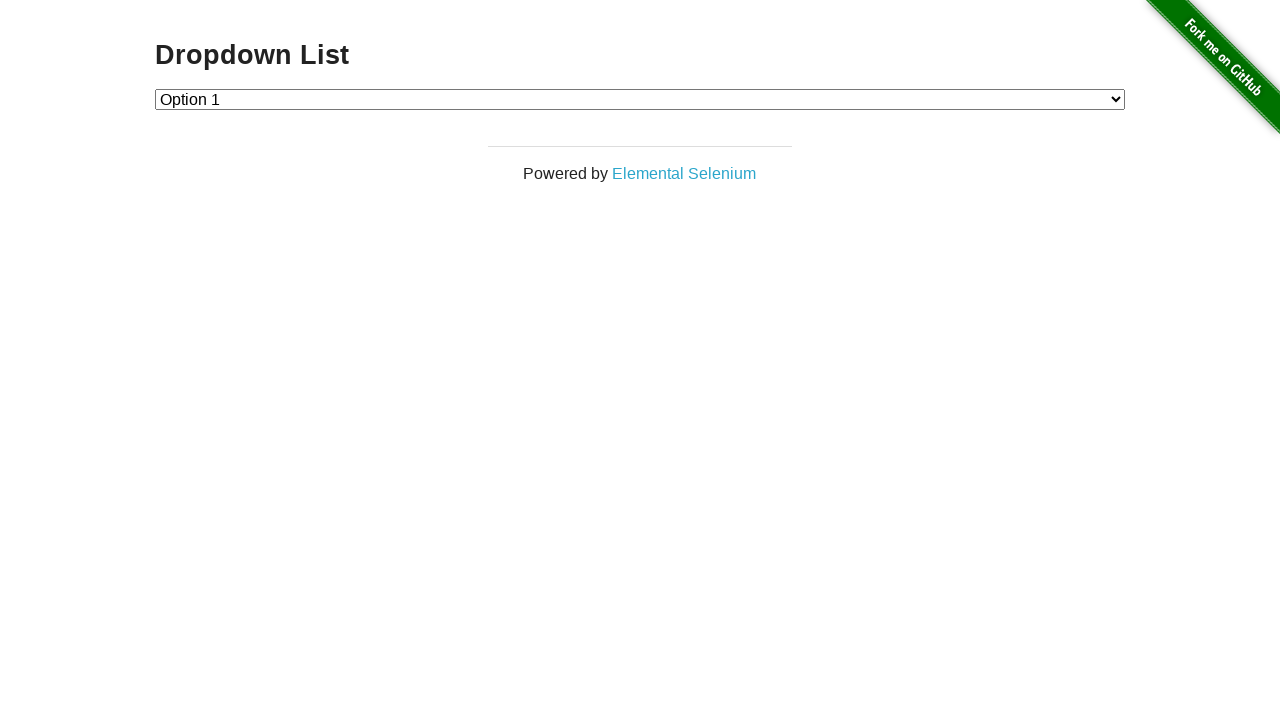